Tests JavaScript alert handling by clicking a button that triggers an alert, verifying the alert text, and accepting the alert

Starting URL: https://www.w3schools.com/js/tryit.asp?filename=tryjs_alert

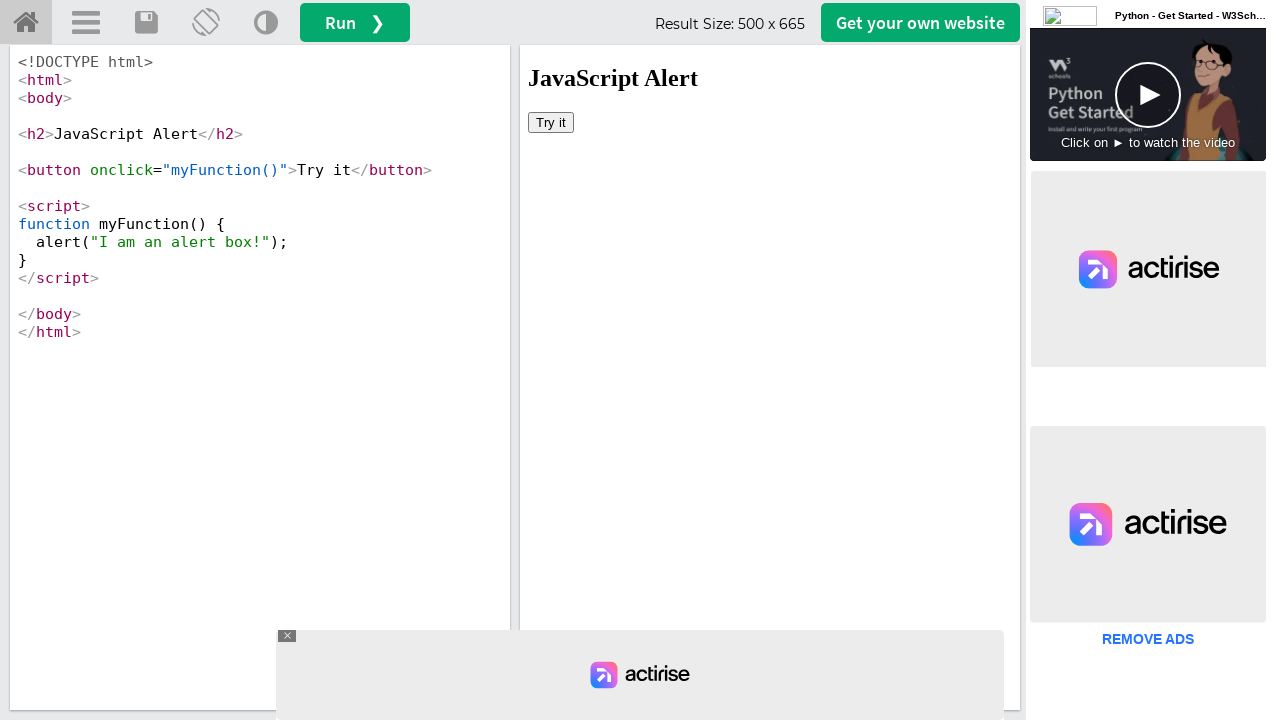

Located iframe with ID 'iframeResult'
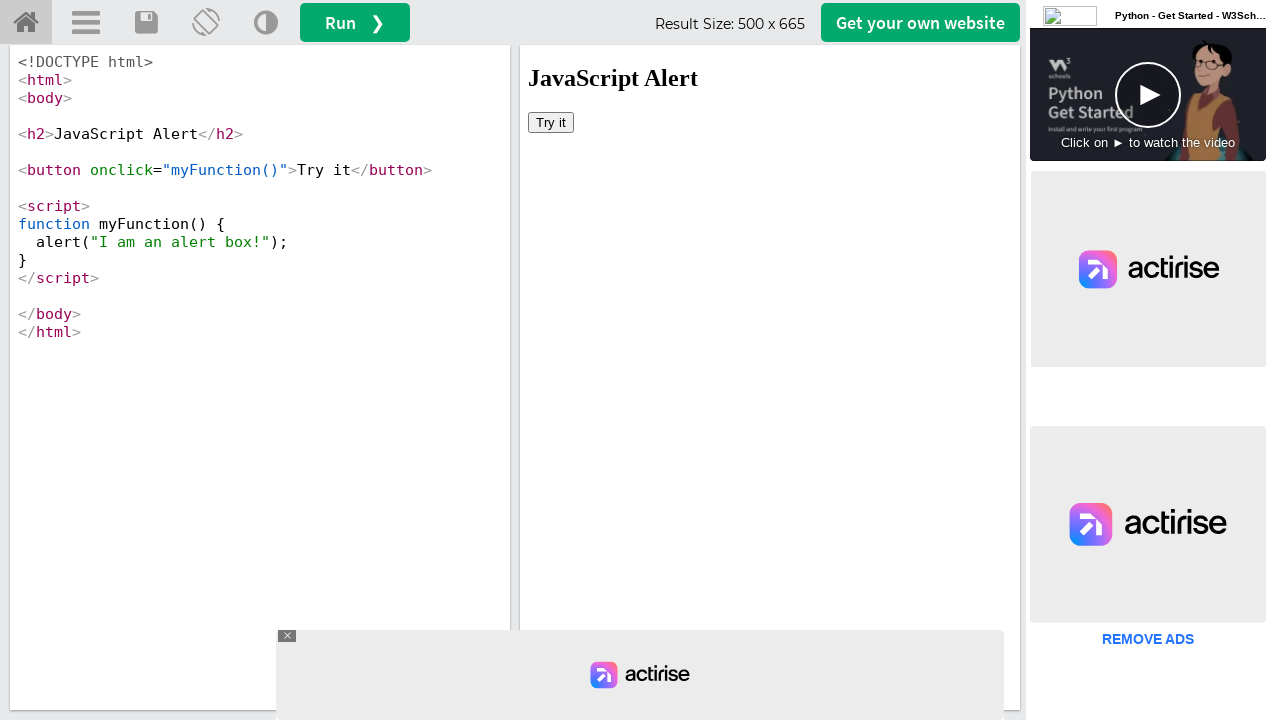

Clicked 'Try it' button to trigger the alert at (551, 122) on #iframeResult >> internal:control=enter-frame >> xpath=//button[text()='Try it']
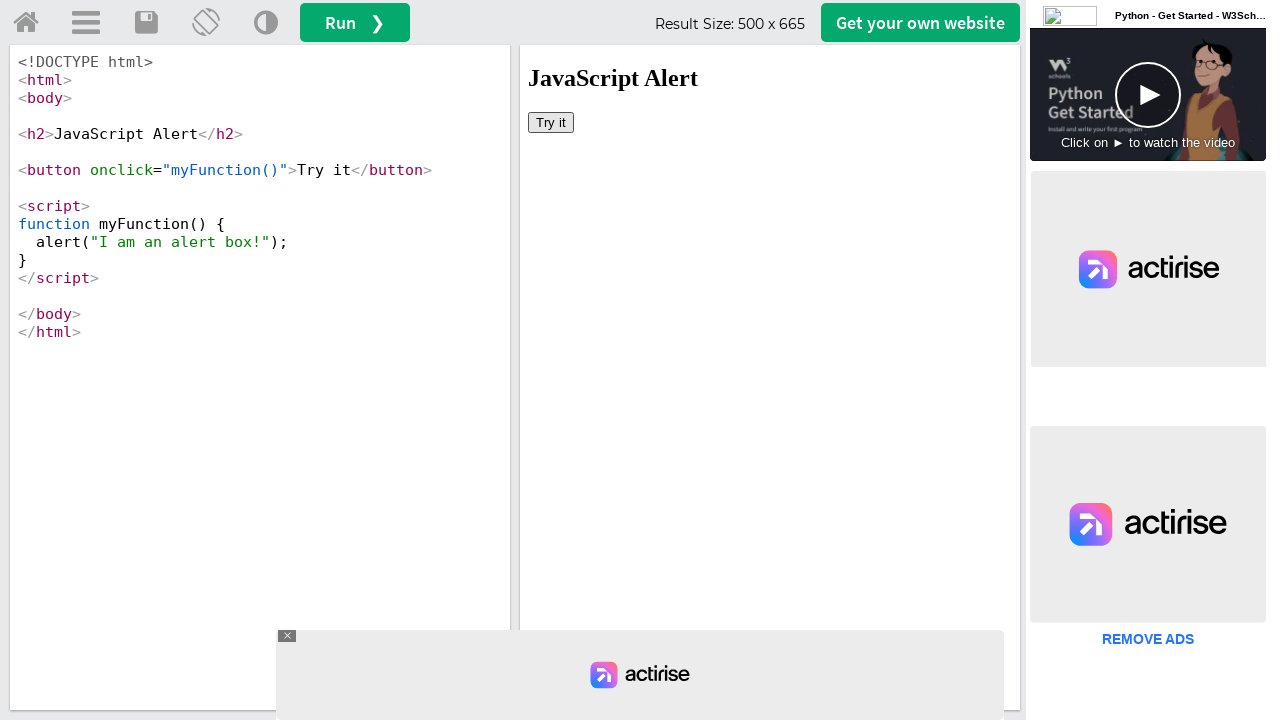

Set up default alert handler to accept dialogs
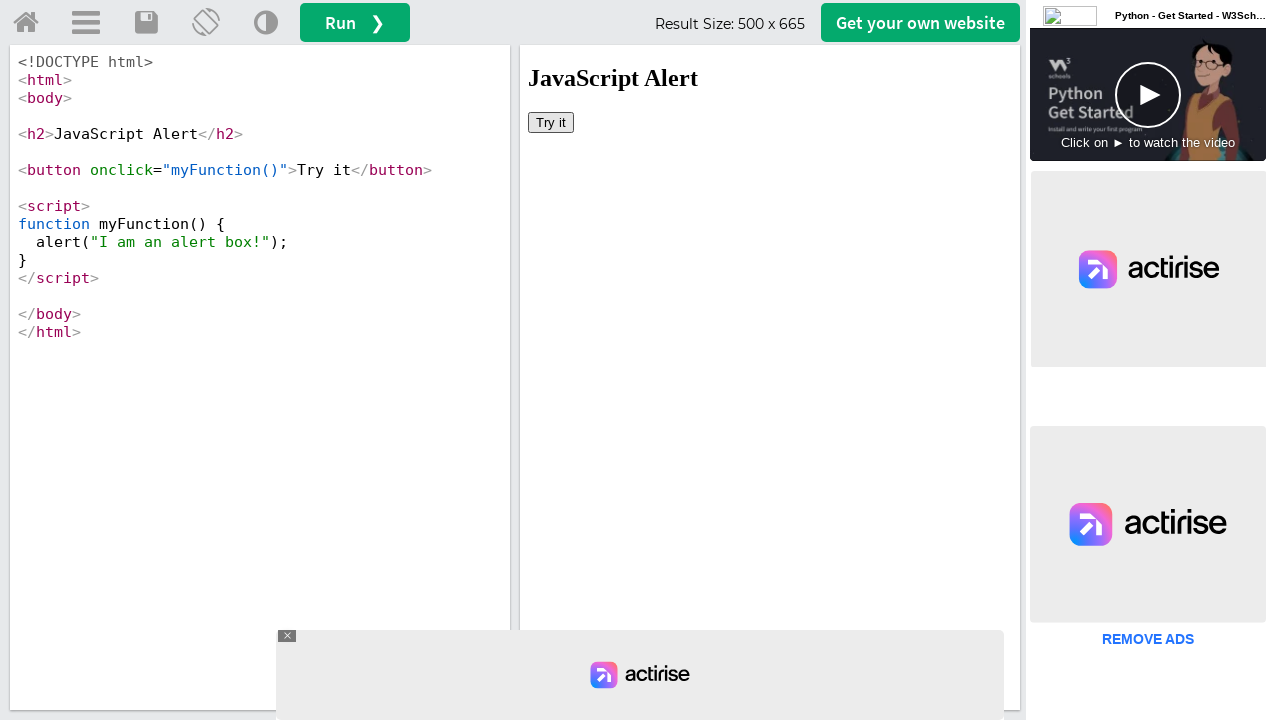

Registered alert handler to verify and accept alert
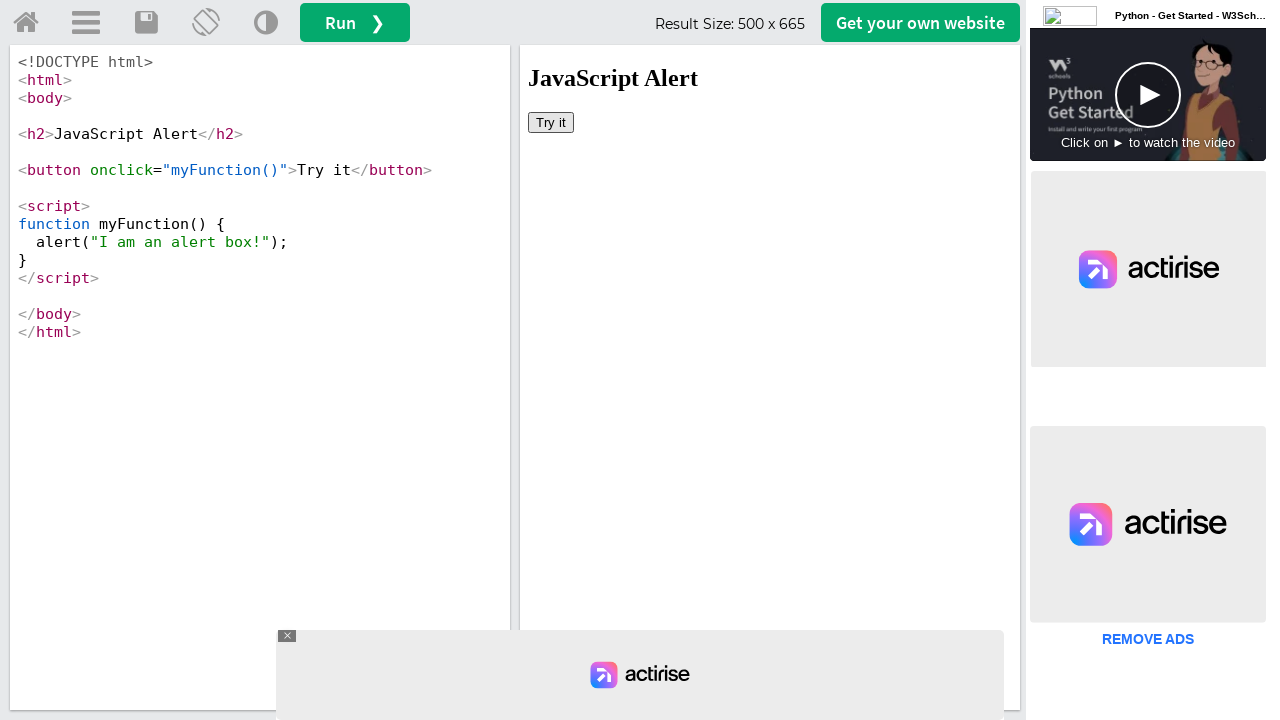

Clicked 'Try it' button again to trigger alert for verification at (551, 122) on #iframeResult >> internal:control=enter-frame >> xpath=//button[text()='Try it']
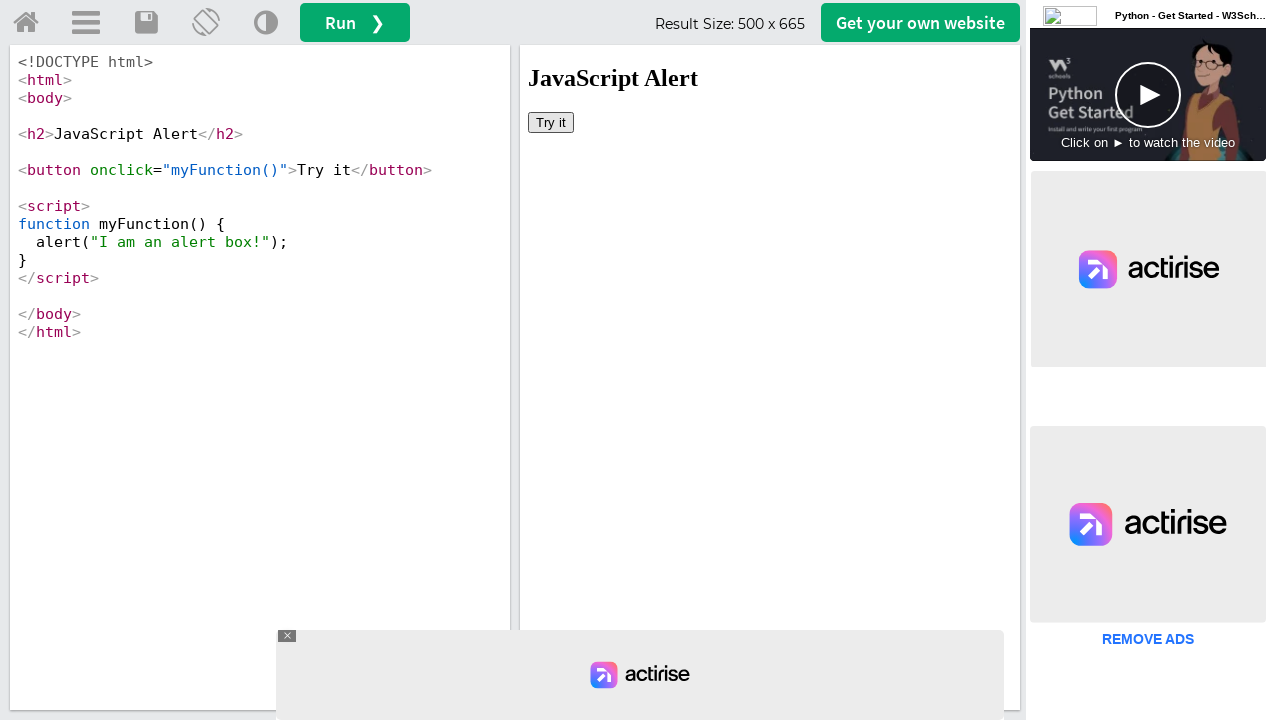

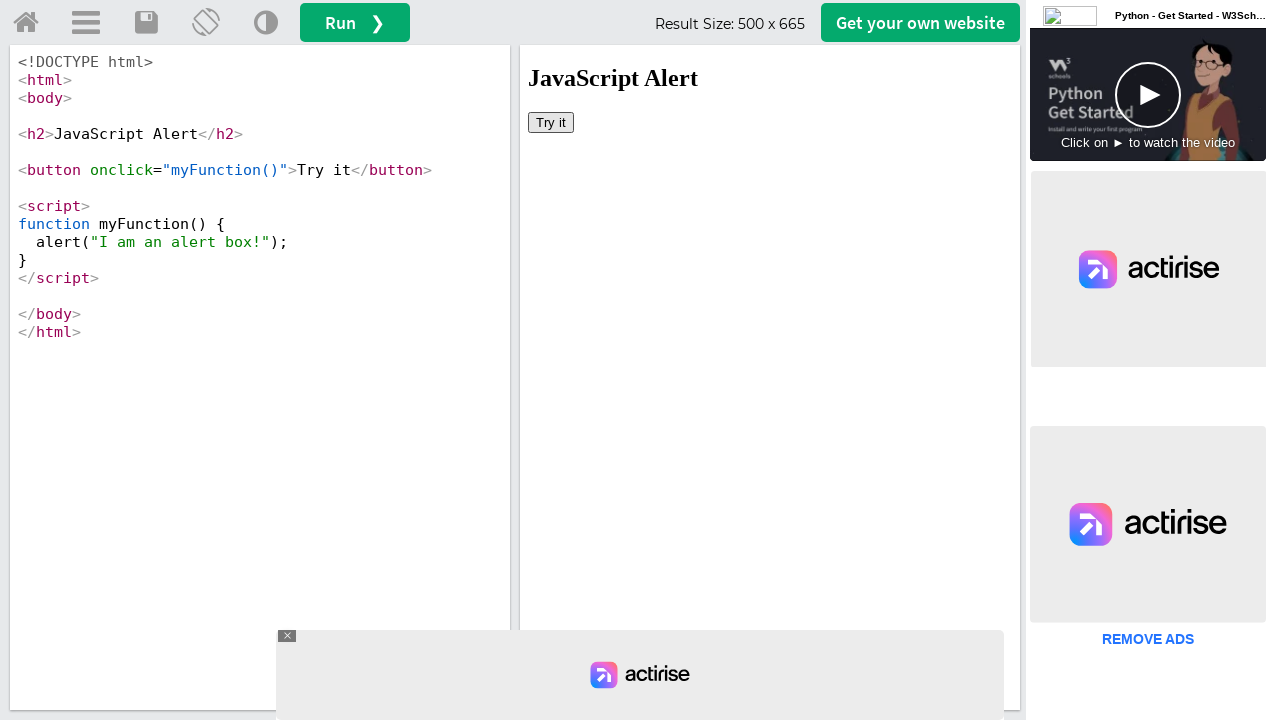